Tests checkbox functionality by navigating to the Checkboxes page and toggling both checkboxes to verify click interactions work correctly.

Starting URL: http://the-internet.herokuapp.com

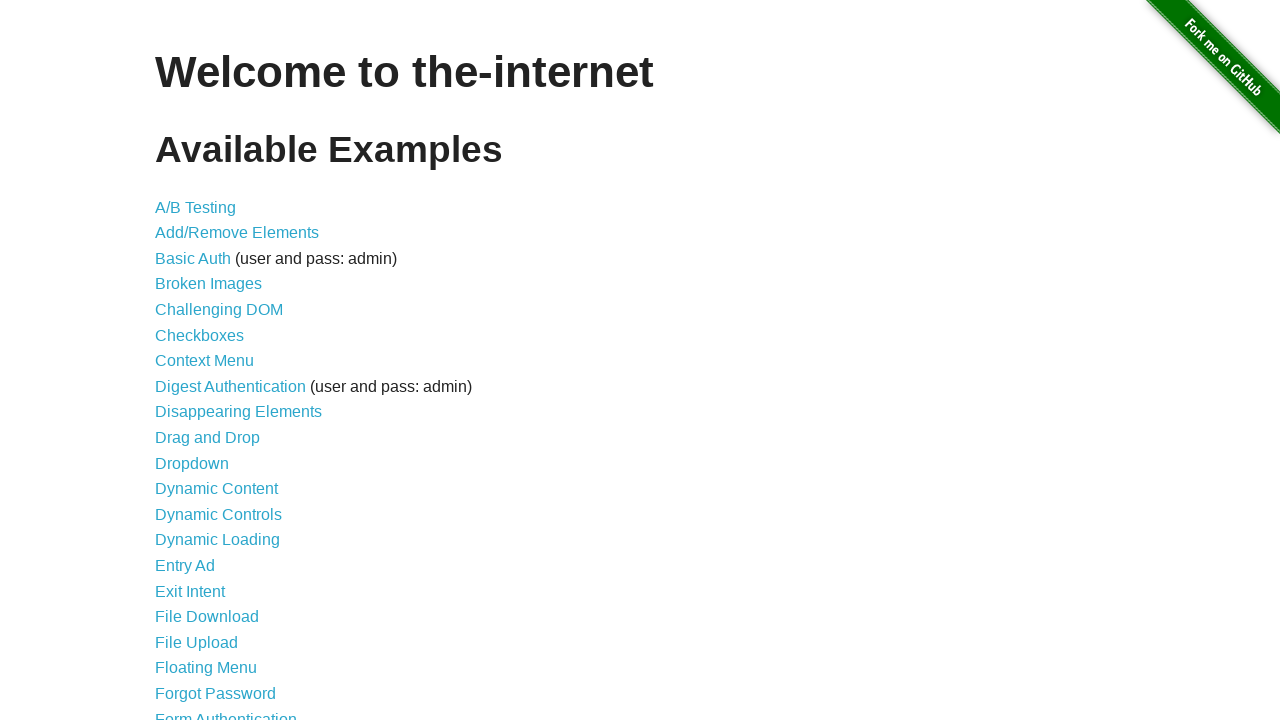

Clicked on 'Checkboxes' link to navigate to checkbox page at (200, 335) on text=Checkboxes
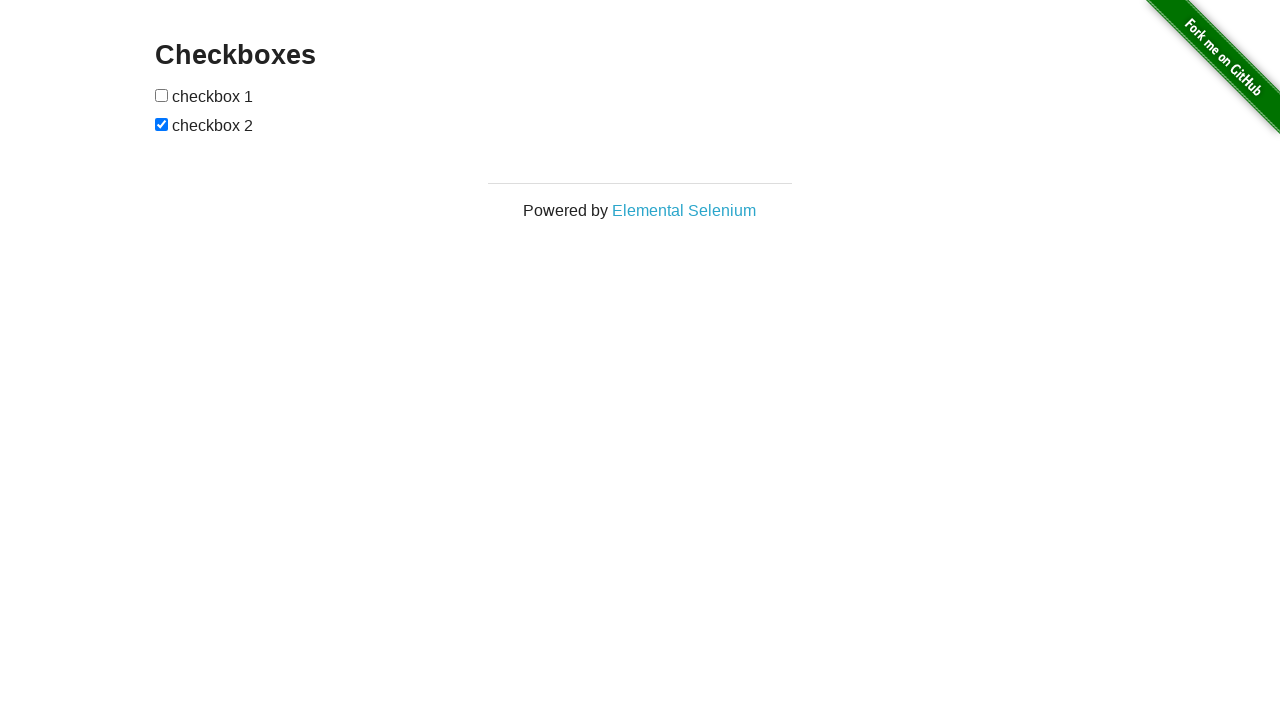

Checkbox form loaded and is visible
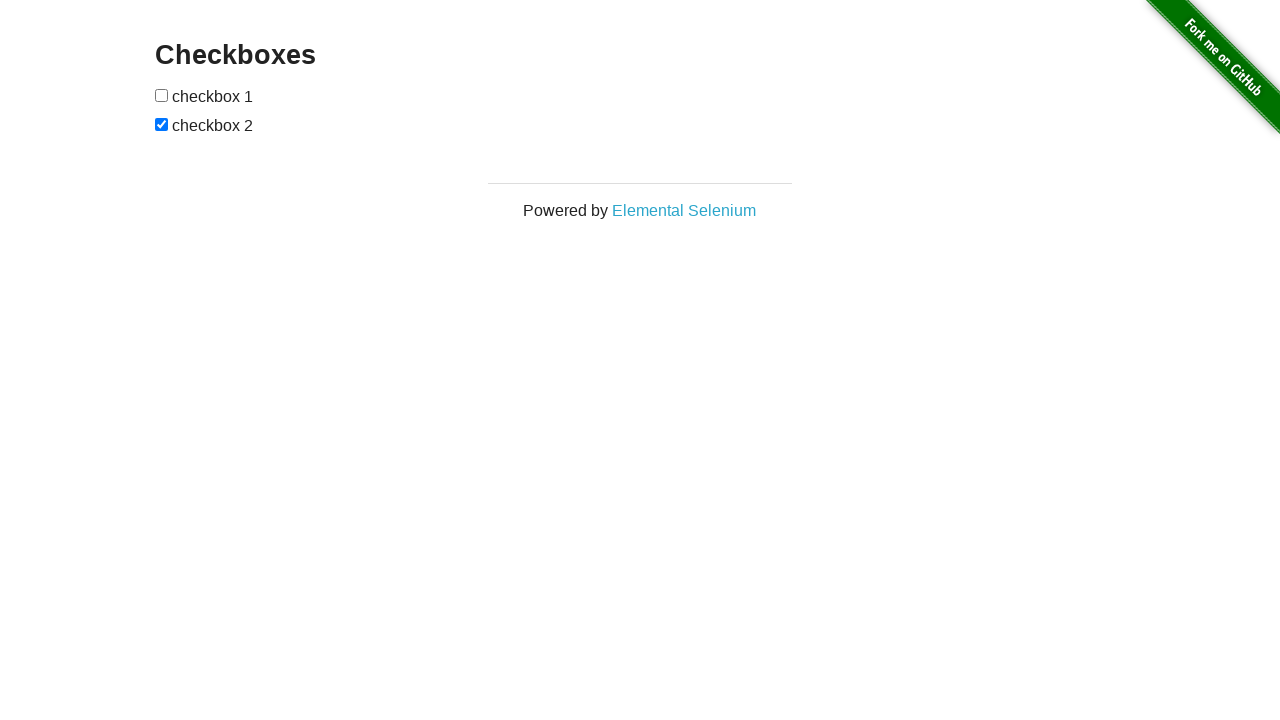

Clicked the first checkbox to toggle it at (162, 95) on xpath=//div[@class='example']/form/input[1]
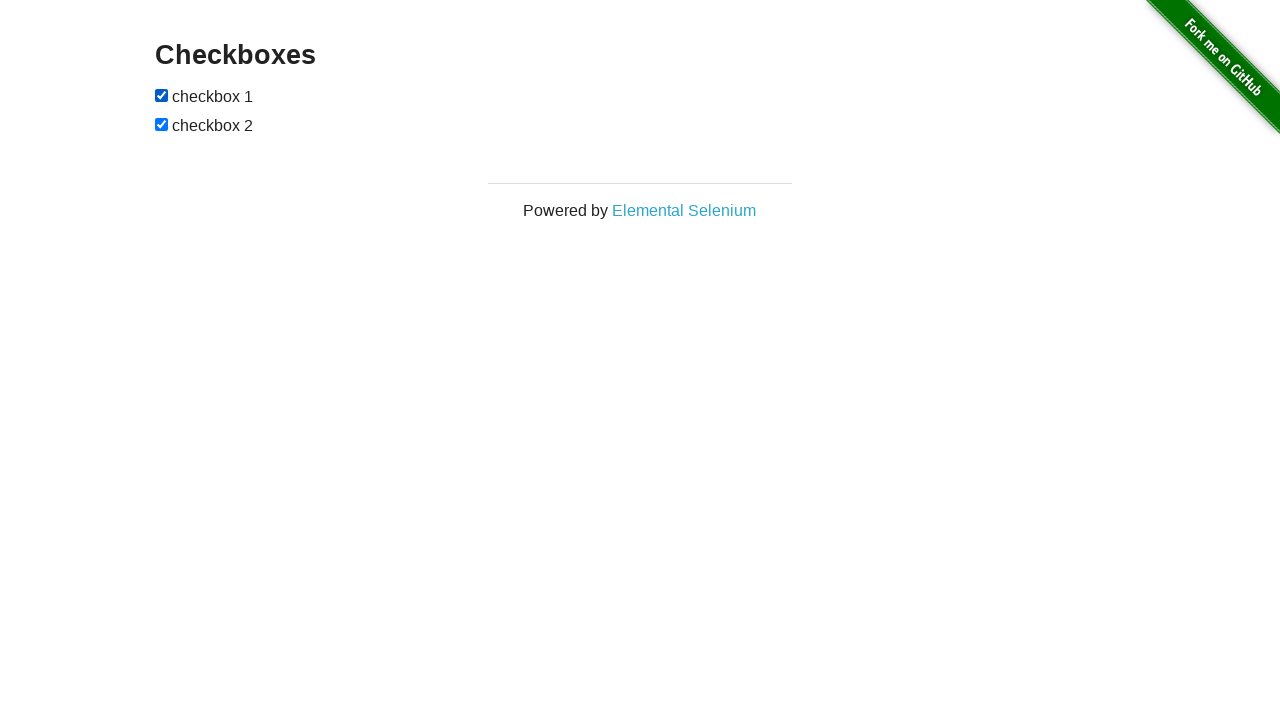

Clicked the second checkbox to toggle it at (162, 124) on xpath=//div[@class='example']/form/input[2]
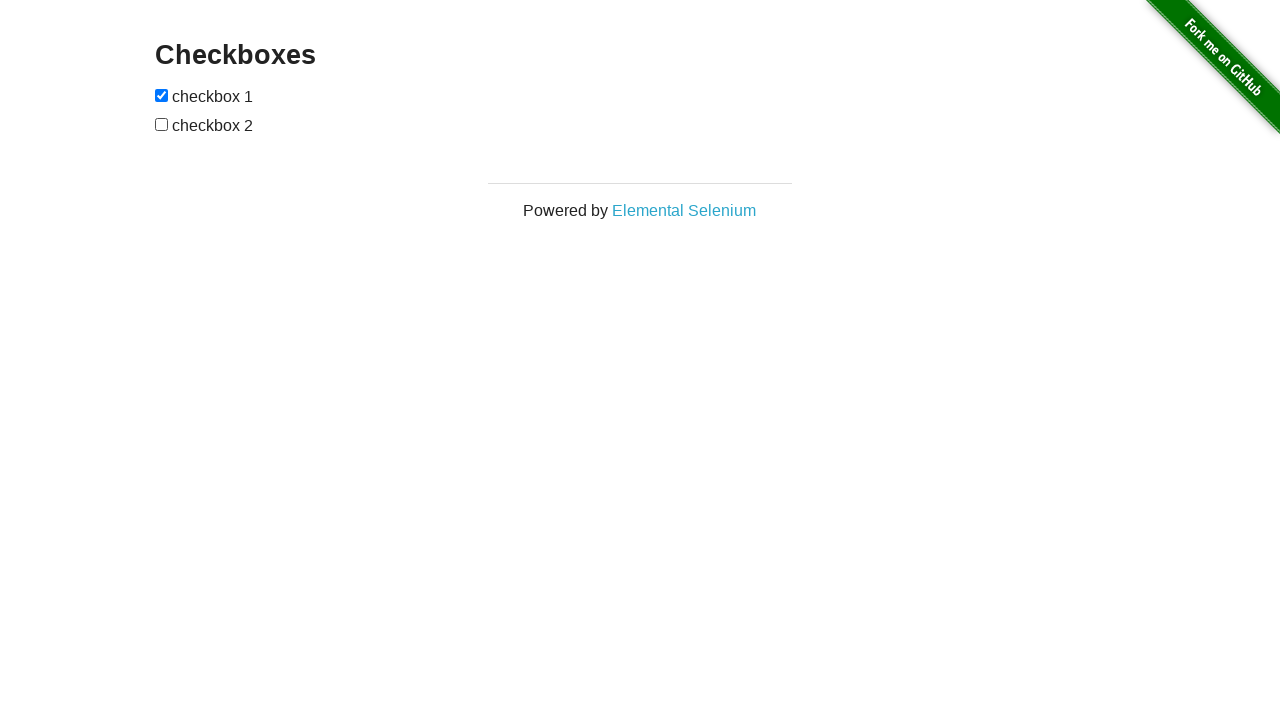

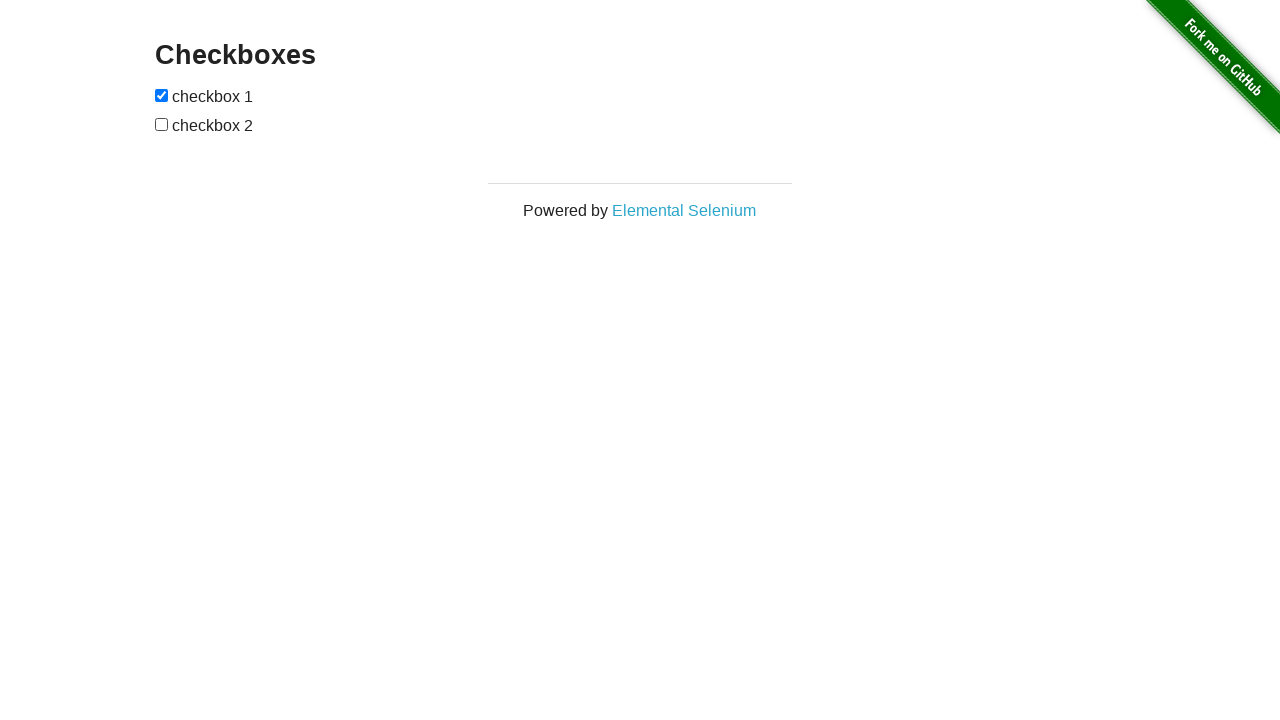